Tests the login form error handling by clicking the login button without entering any credentials and verifying the error message

Starting URL: https://the-internet.herokuapp.com/login

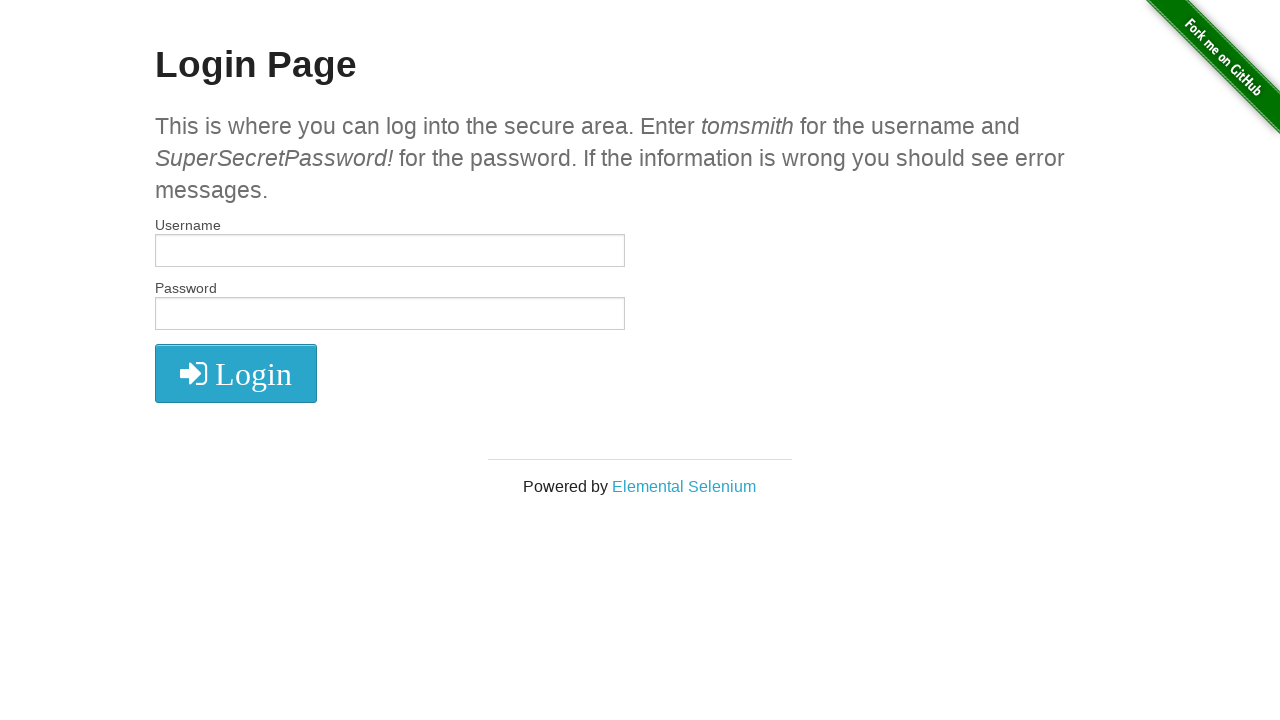

Login form loaded and is visible
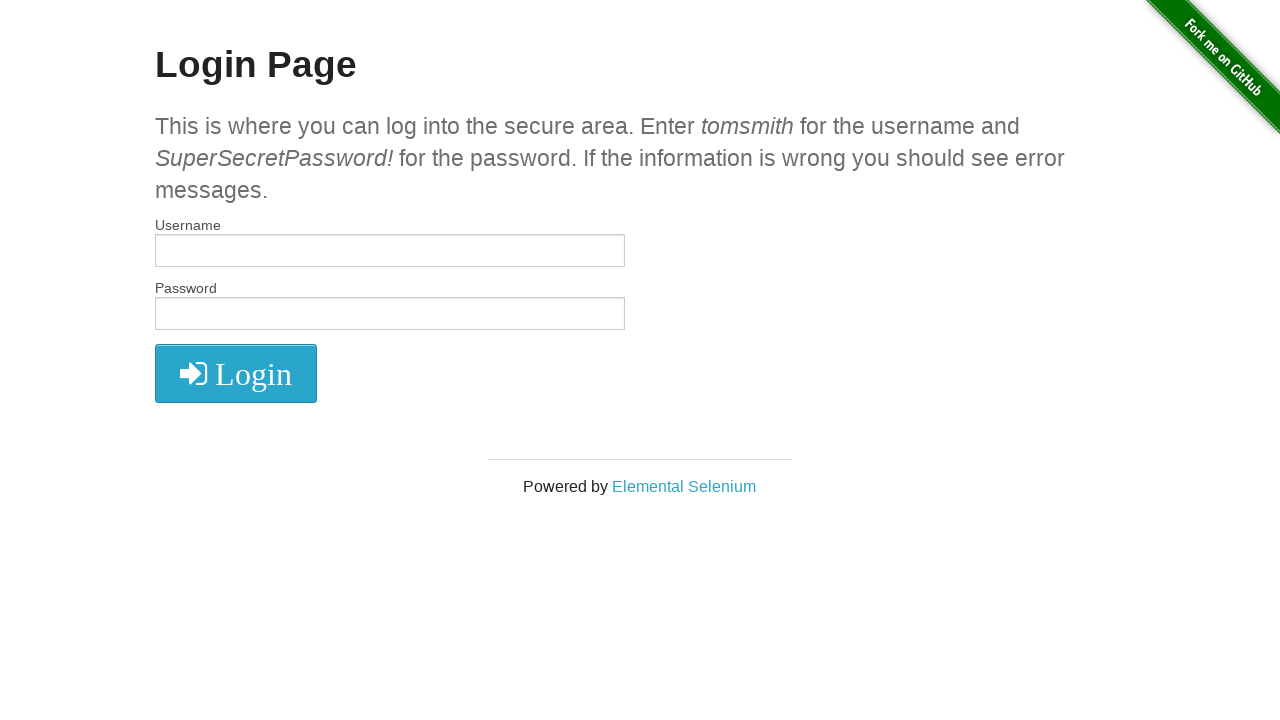

Clicked login button without entering credentials at (236, 373) on #login button
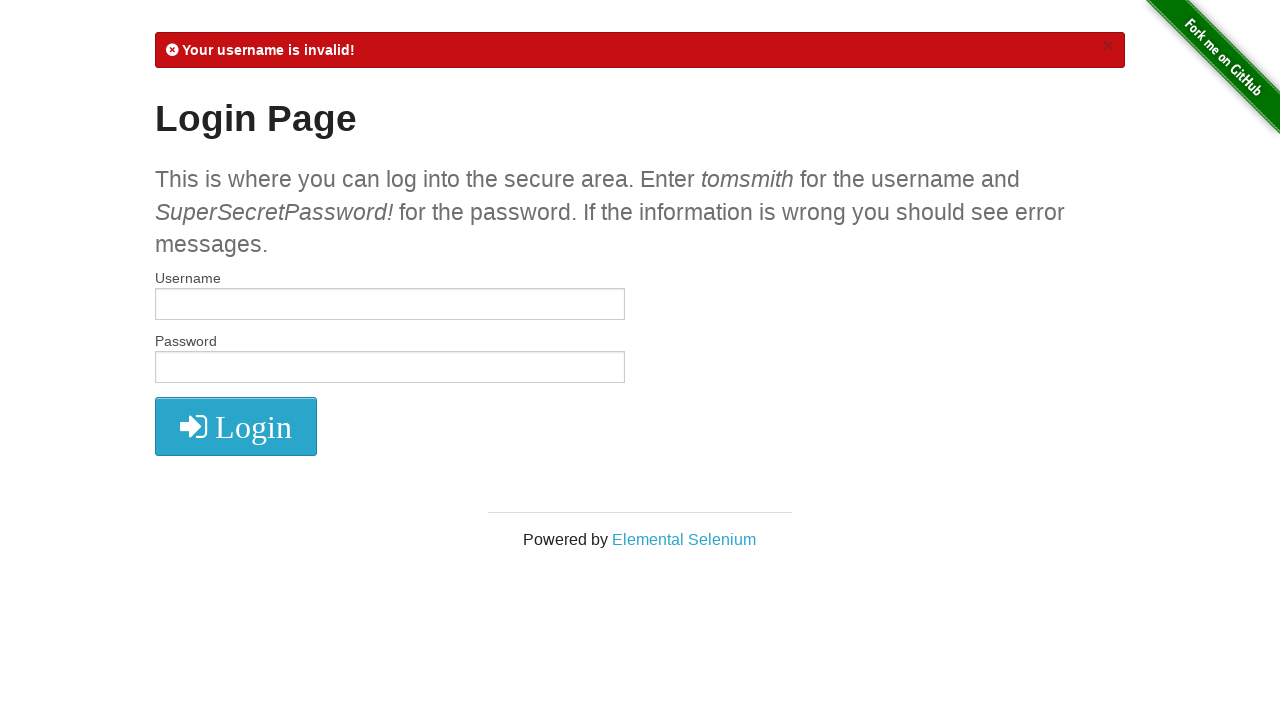

Error flash message appeared
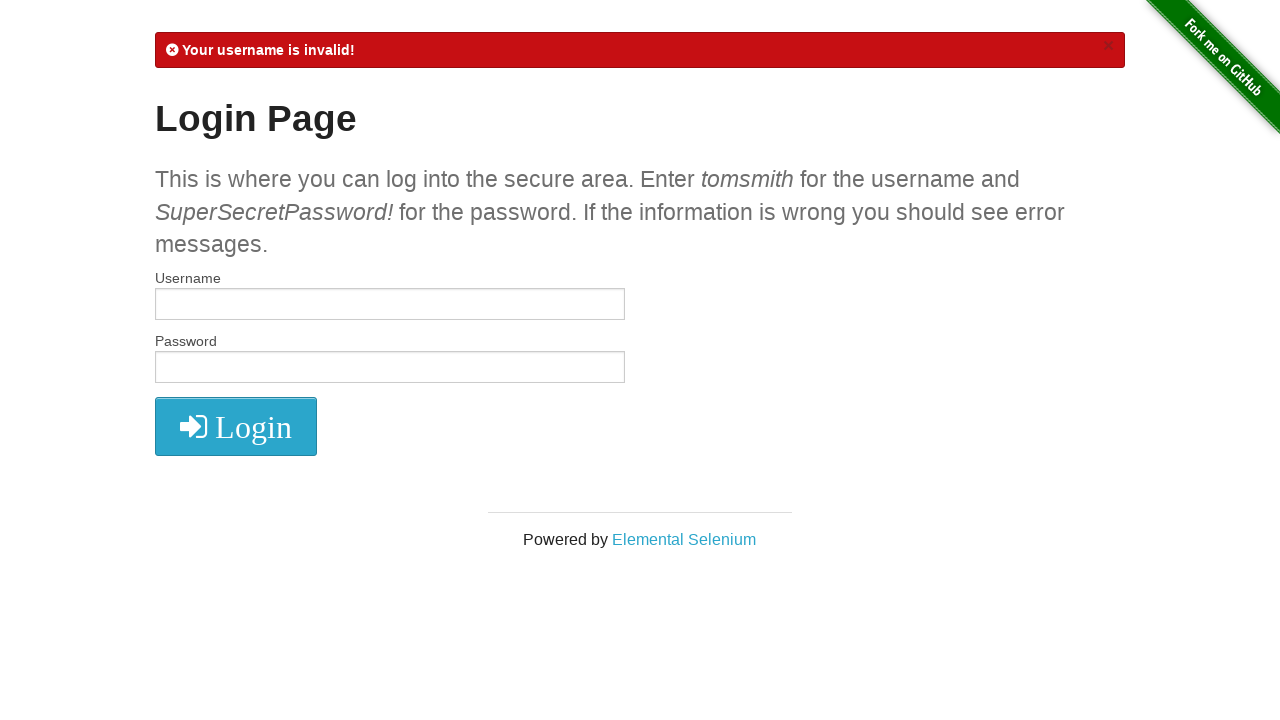

Retrieved error message text
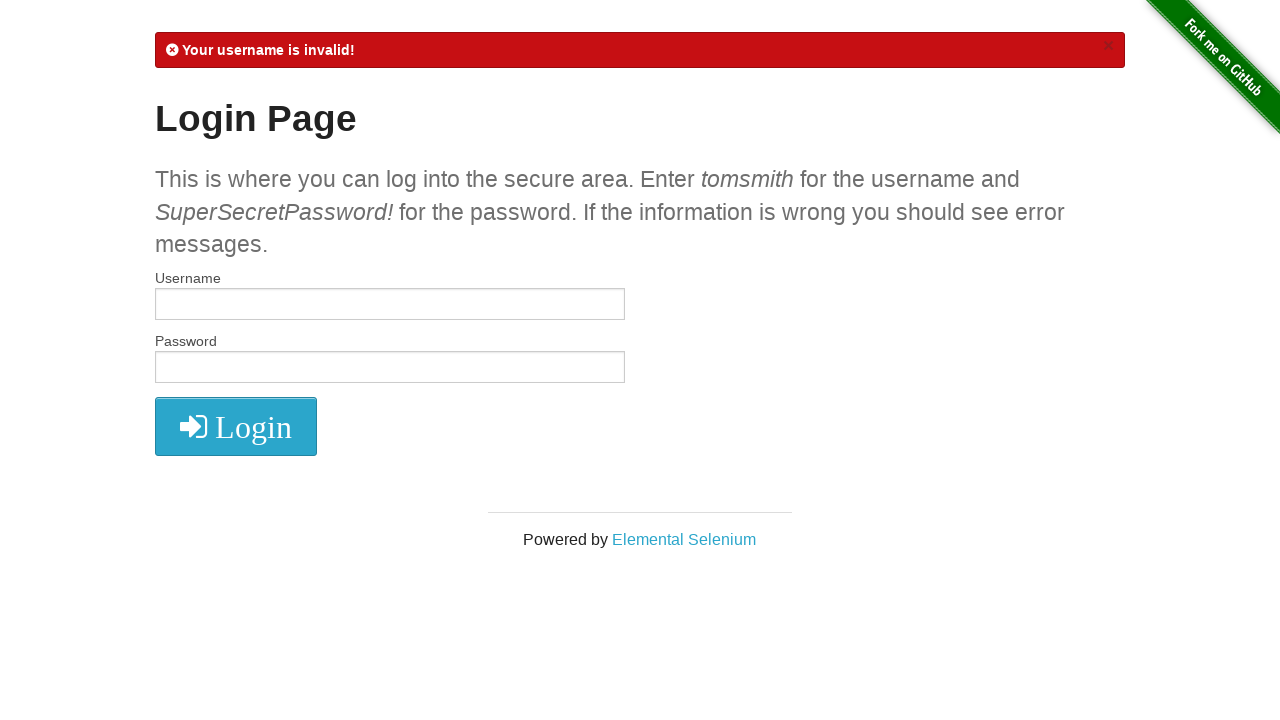

Verified error message contains 'Your username is invalid!'
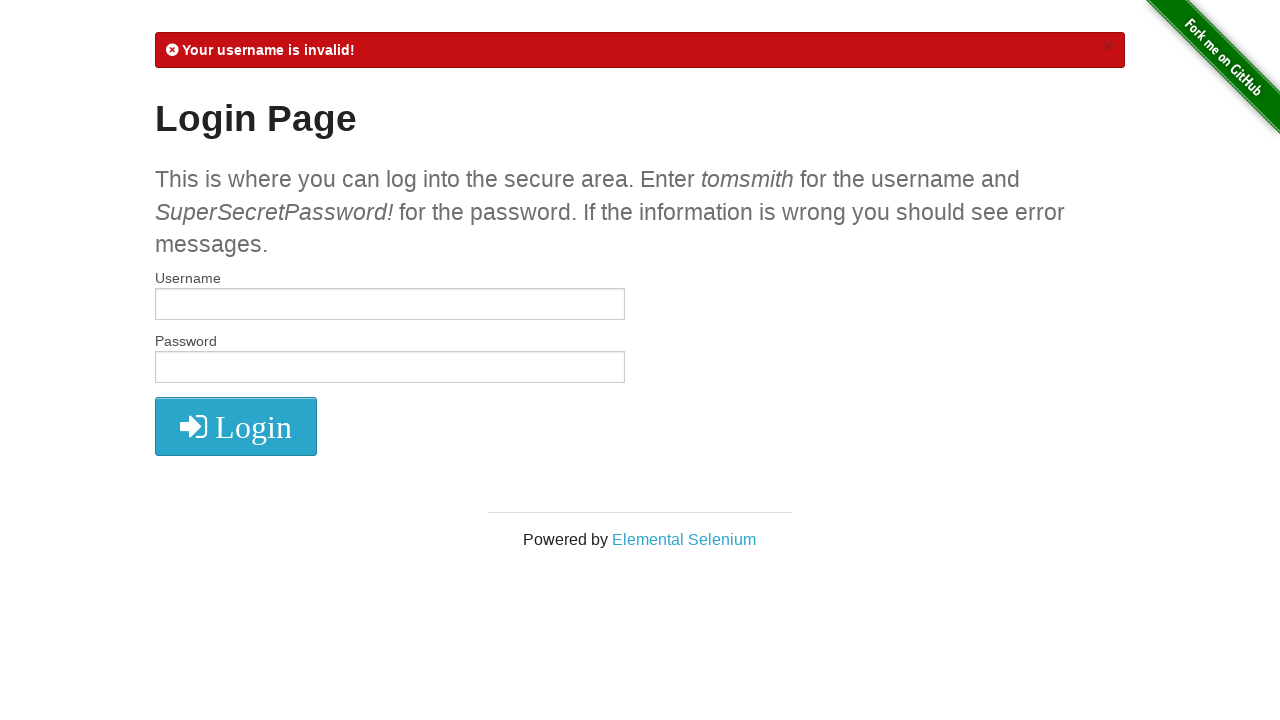

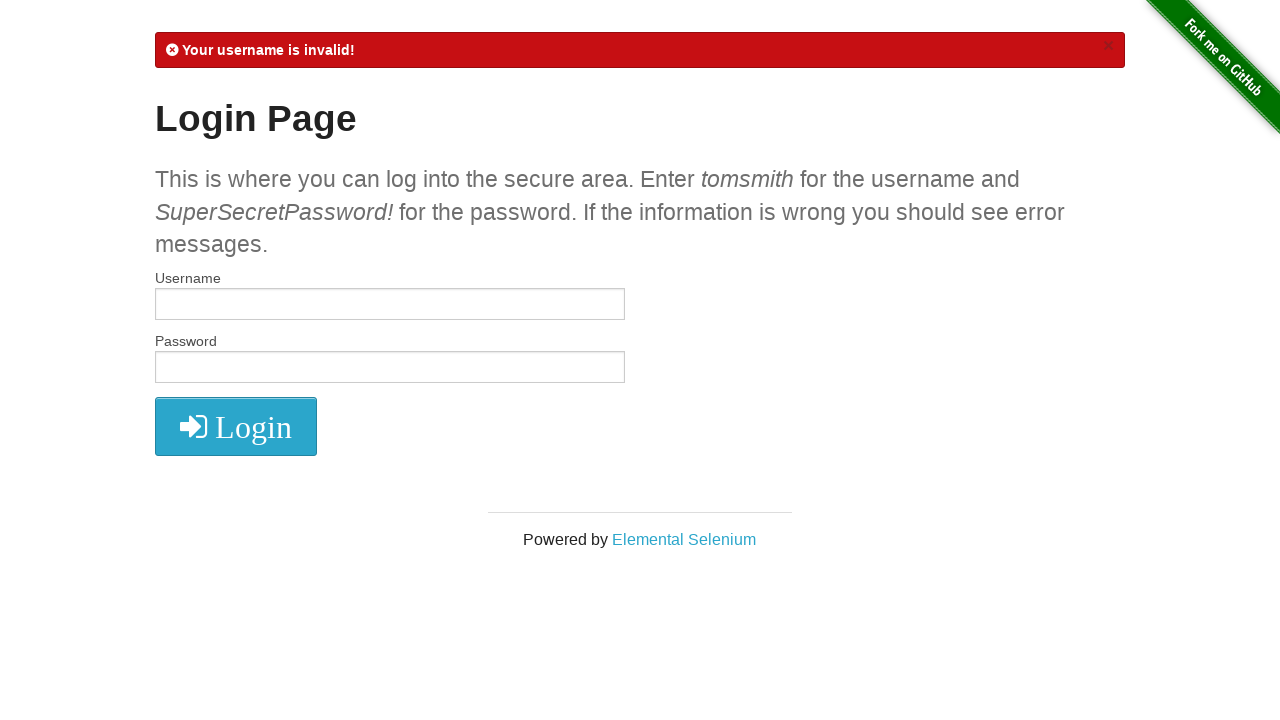